Tests password confirmation validation by entering mismatched passwords

Starting URL: http://training.skillo-bg.com:4300/users/register

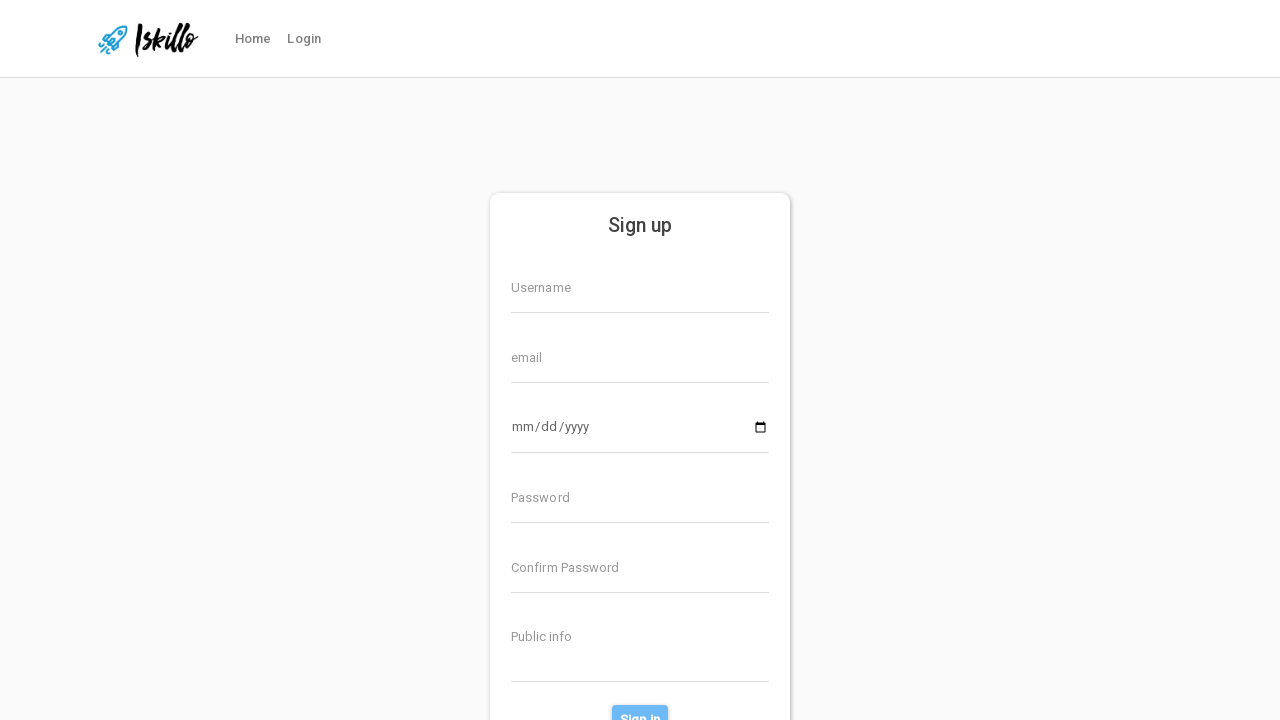

Filled password field with 'S3V3+9RPC7F,=Dh' on input[formcontrolname='password']
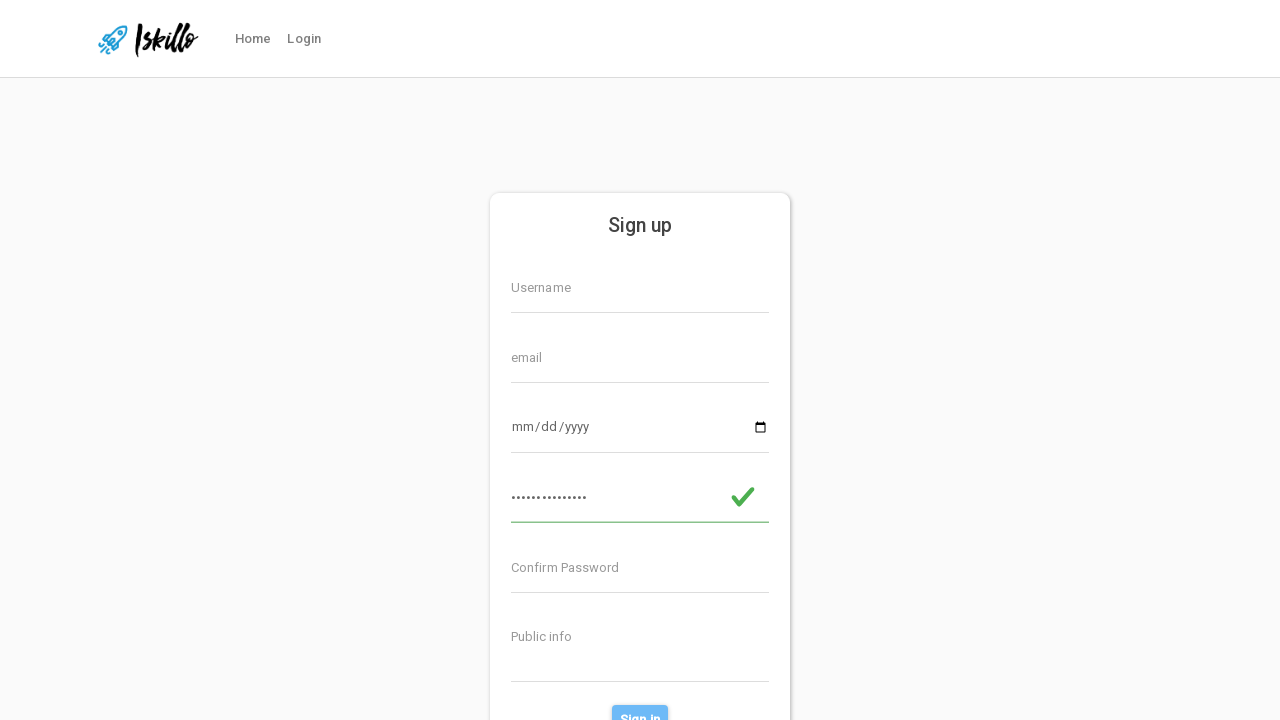

Filled confirm password field with mismatched value 'Public info' on input[formcontrolname='confirmPassword']
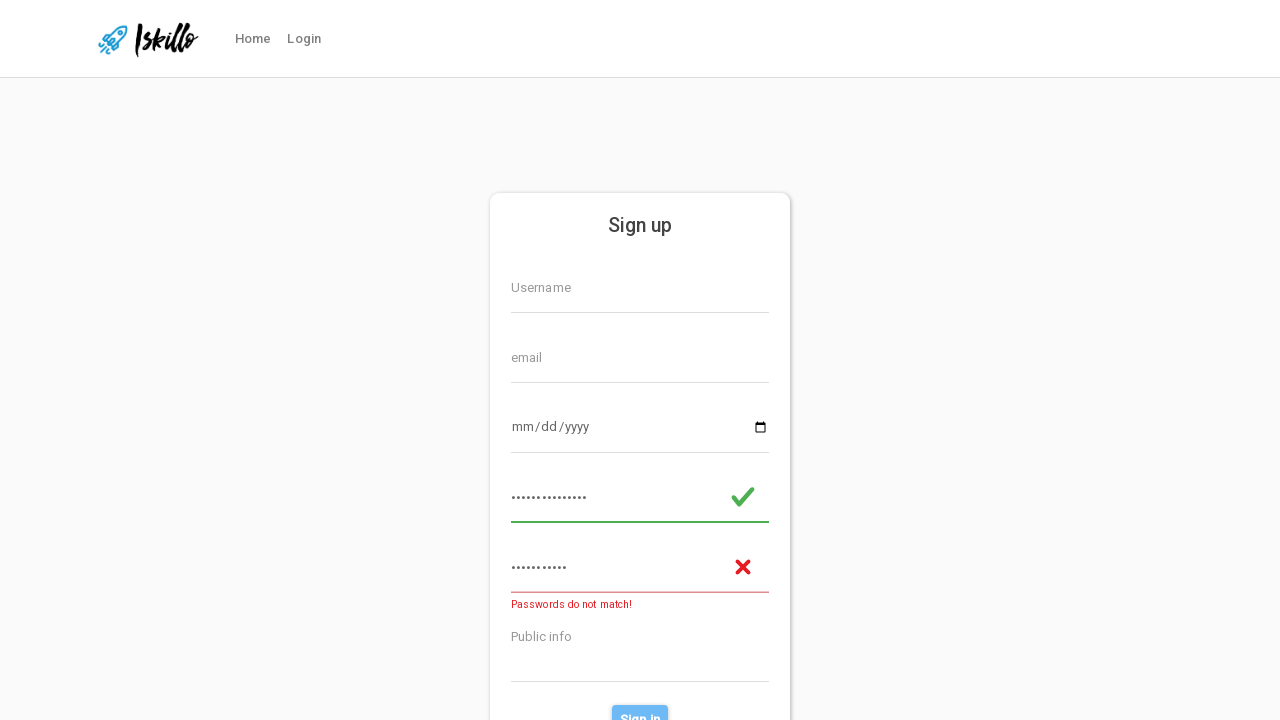

Clicked body to trigger password validation at (640, 385) on body
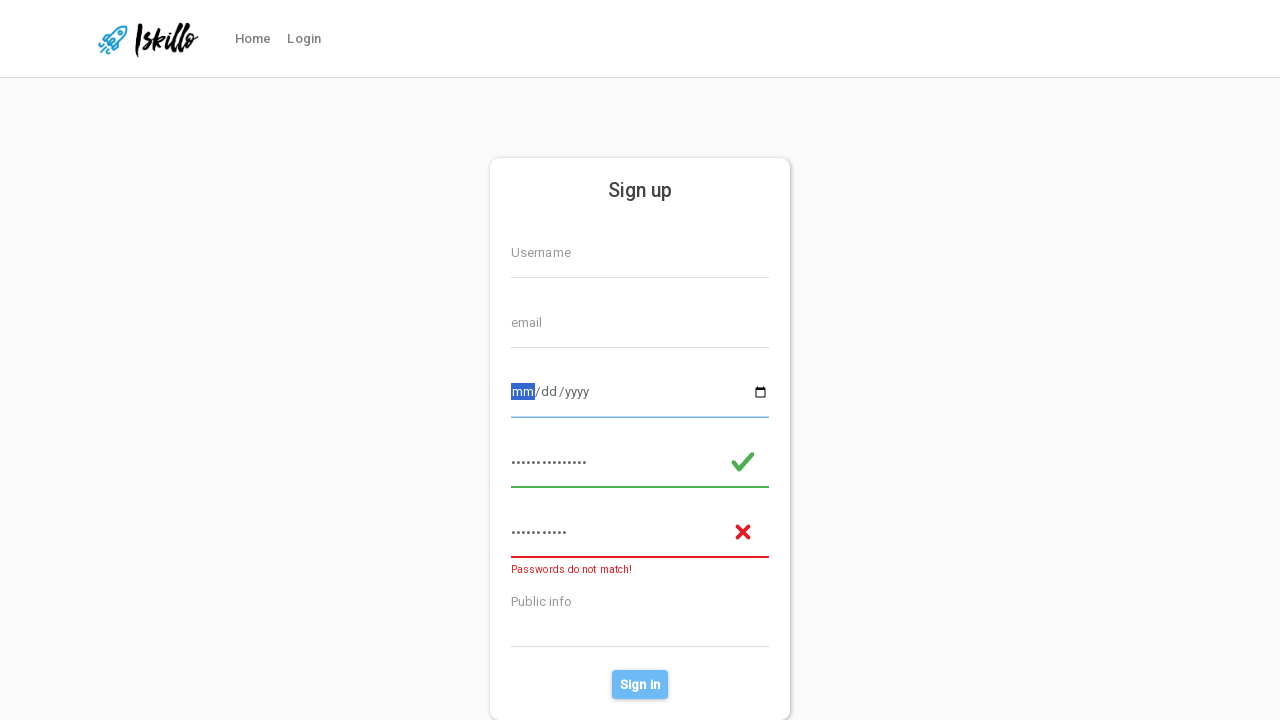

Password mismatch error message appeared
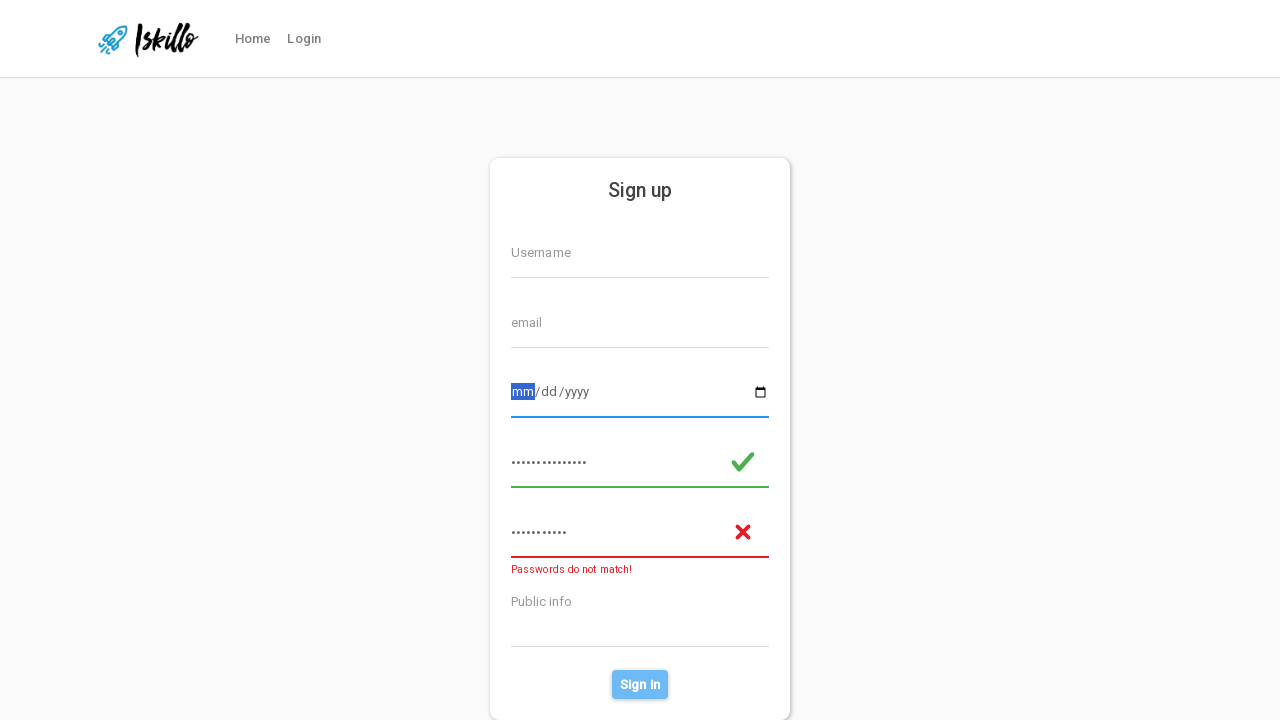

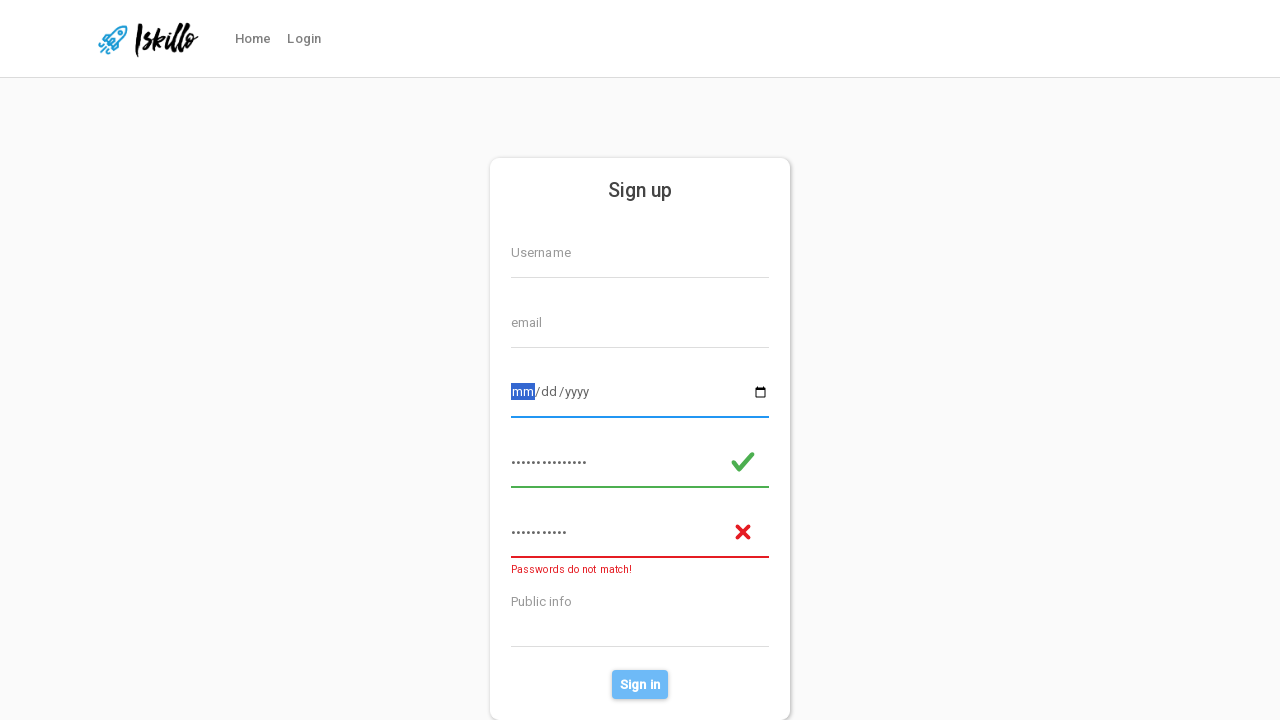